Tests handling a JavaScript confirmation alert by clicking a button to trigger the alert and then dismissing it with Cancel

Starting URL: https://the-internet.herokuapp.com/javascript_alerts

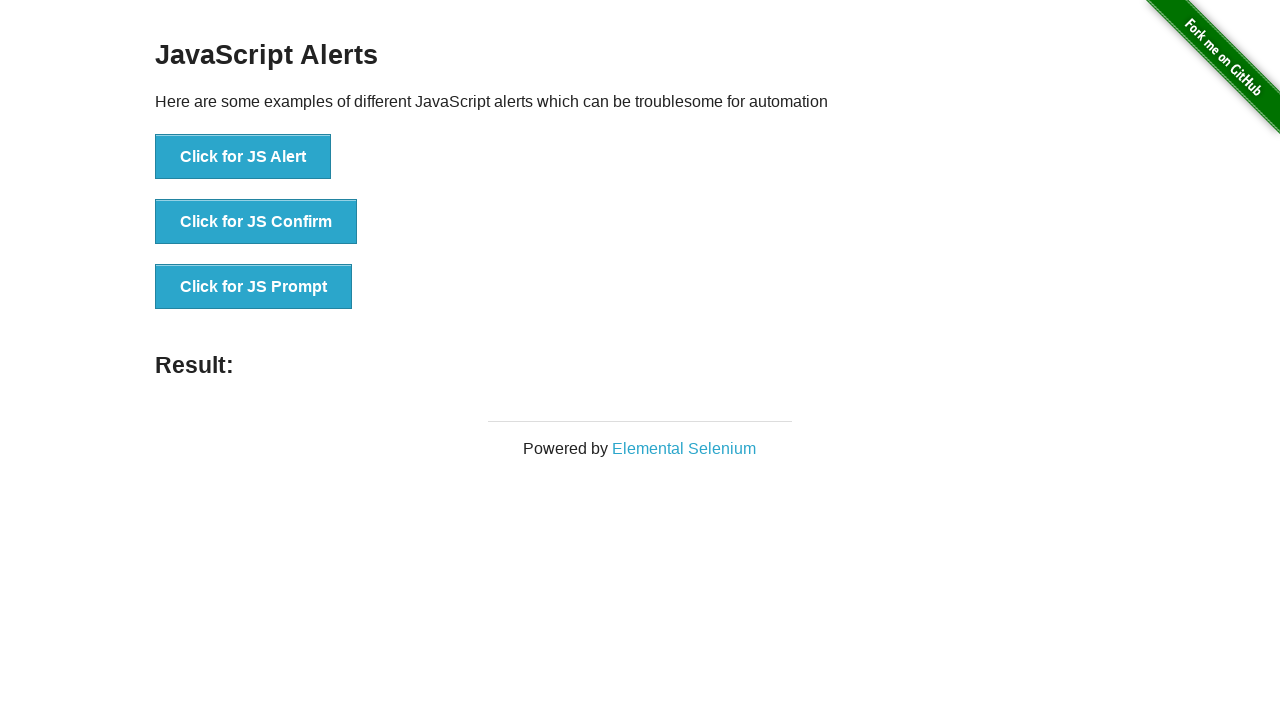

Set up dialog handler to dismiss alerts with Cancel
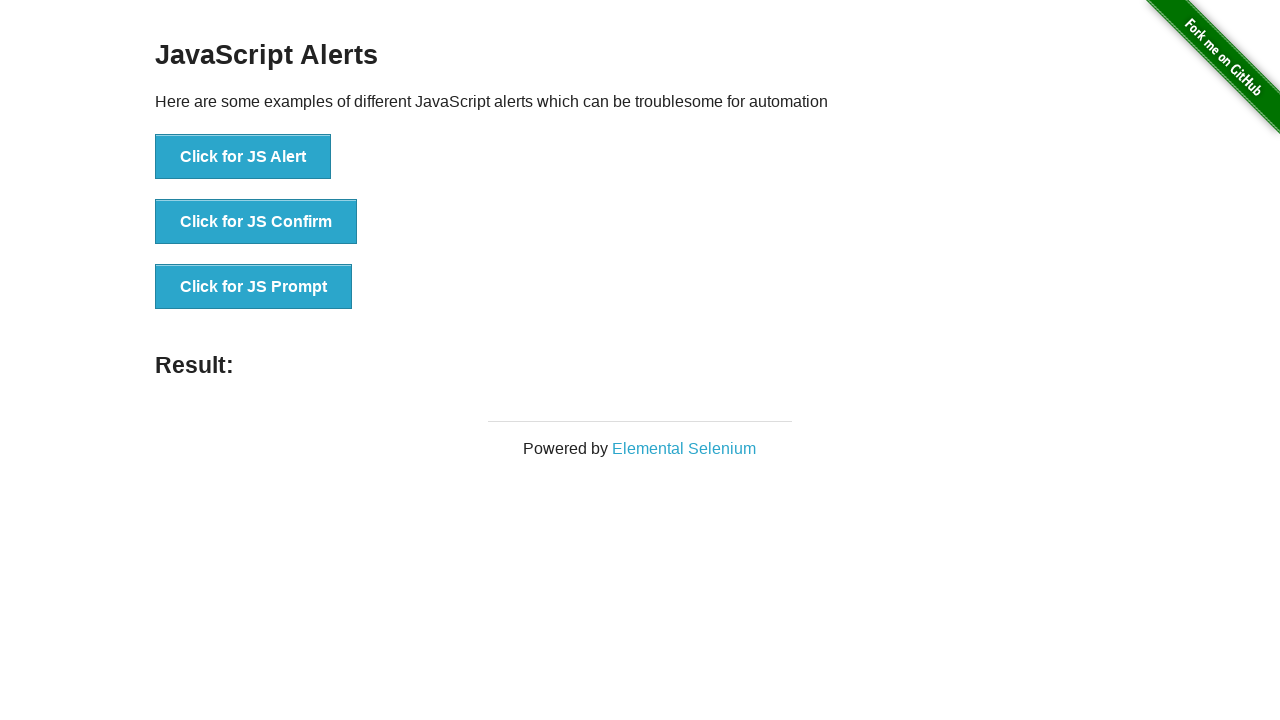

Clicked 'Click for JS Confirm' button to trigger confirmation alert at (256, 222) on xpath=//button[normalize-space()='Click for JS Confirm']
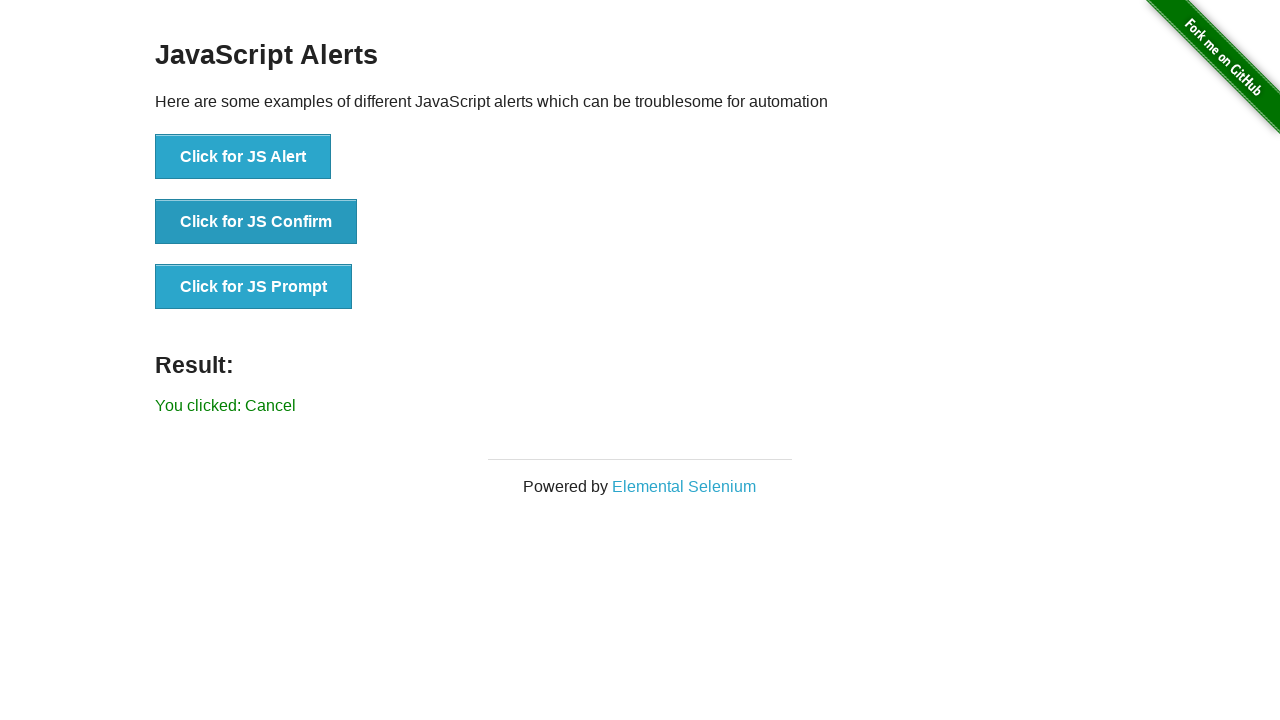

Result text updated after dismissing confirmation alert with Cancel
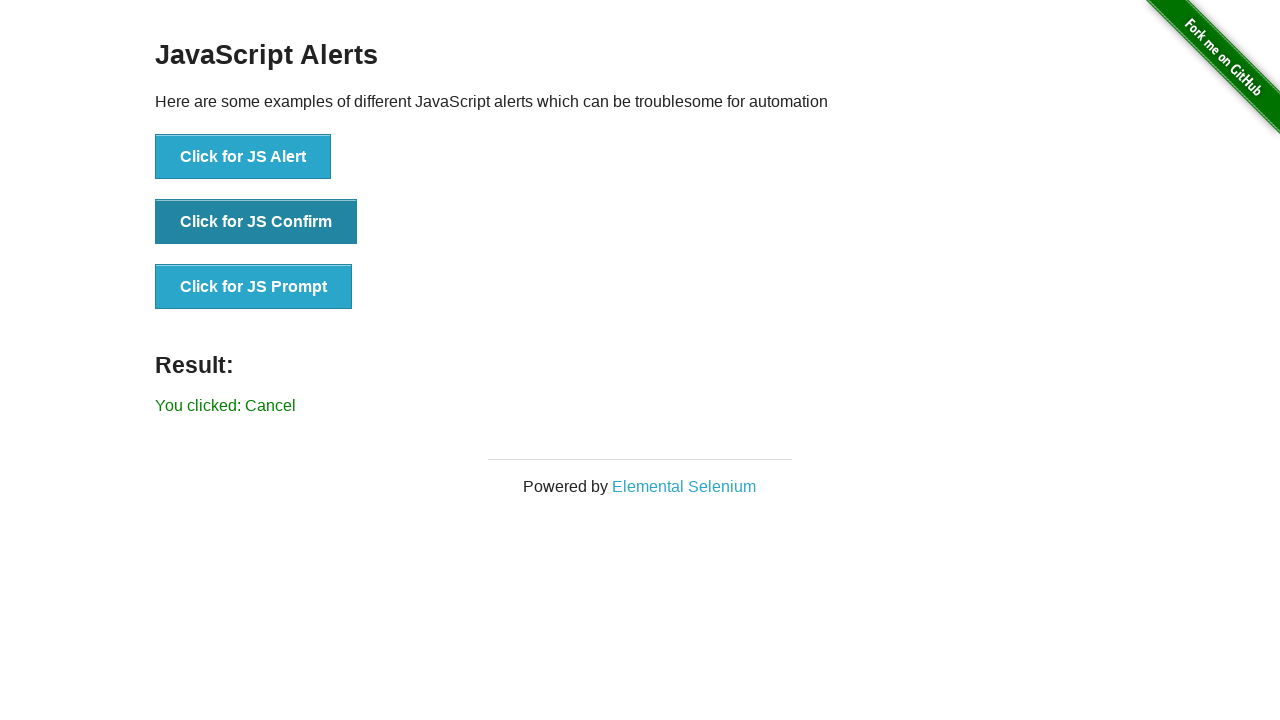

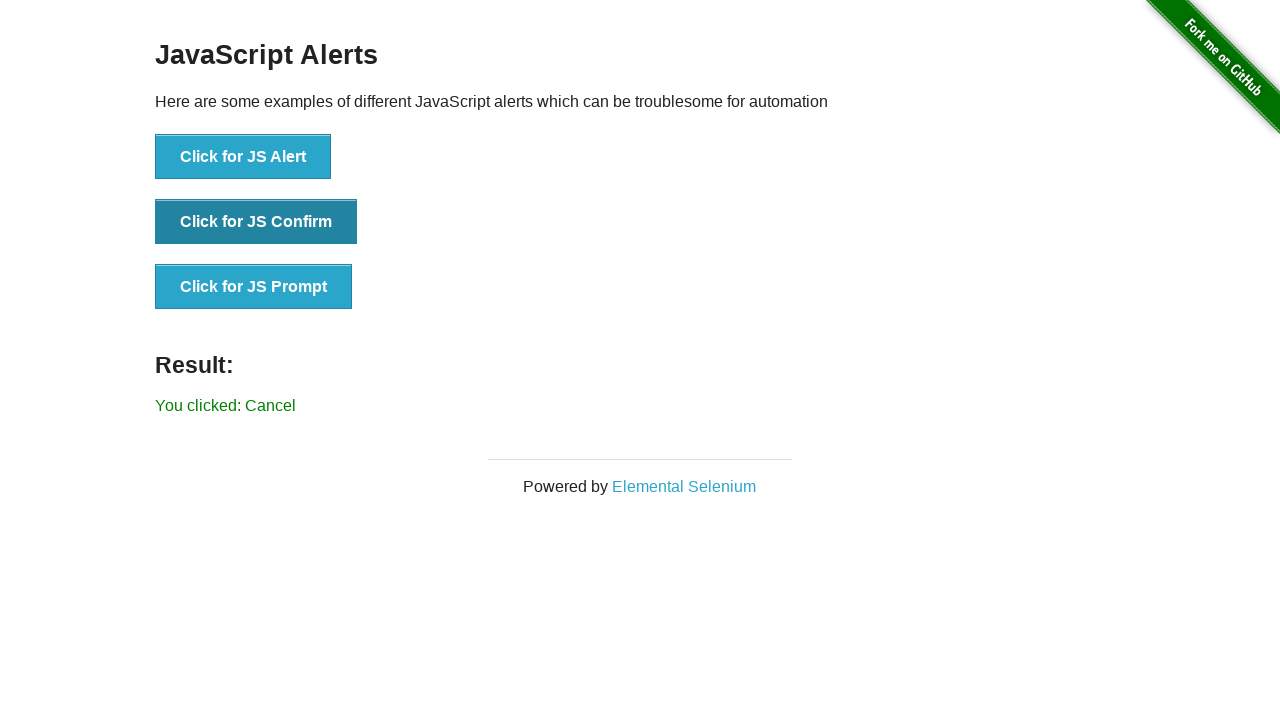